Simple test that retrieves the current page URL

Starting URL: https://www.jeanswest.com.au/

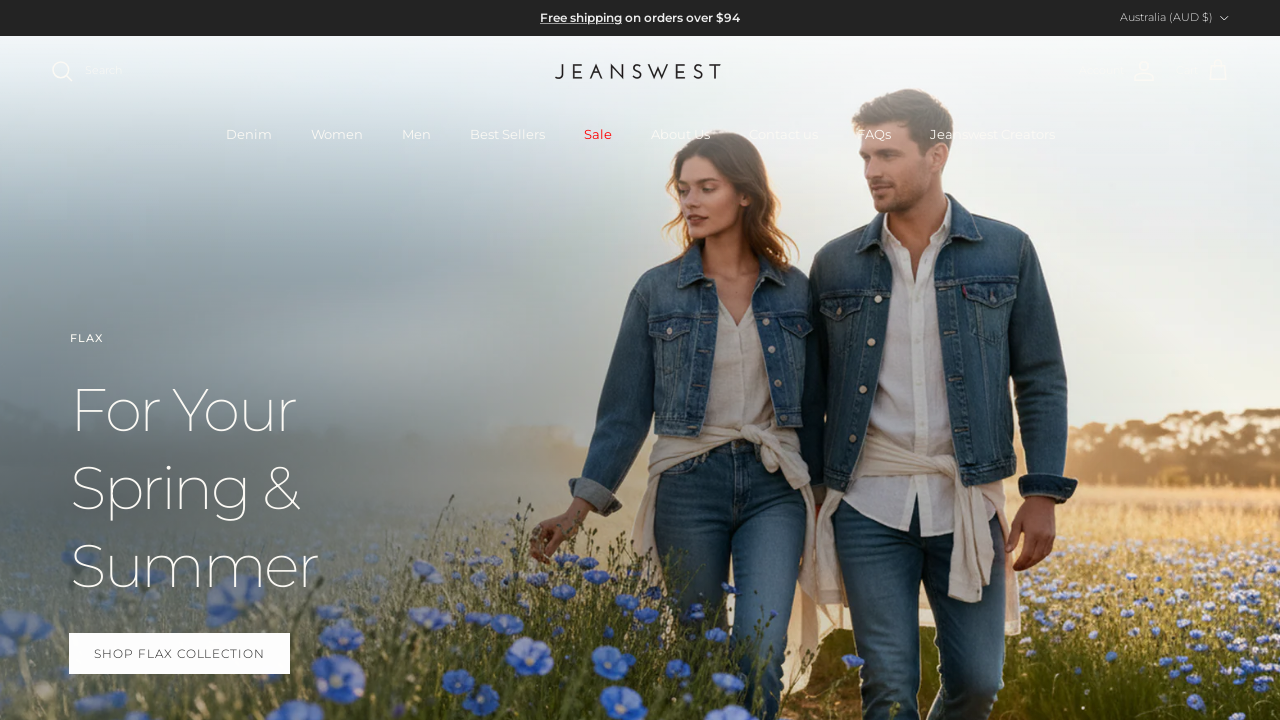

Retrieved current page URL from https://www.jeanswest.com.au/
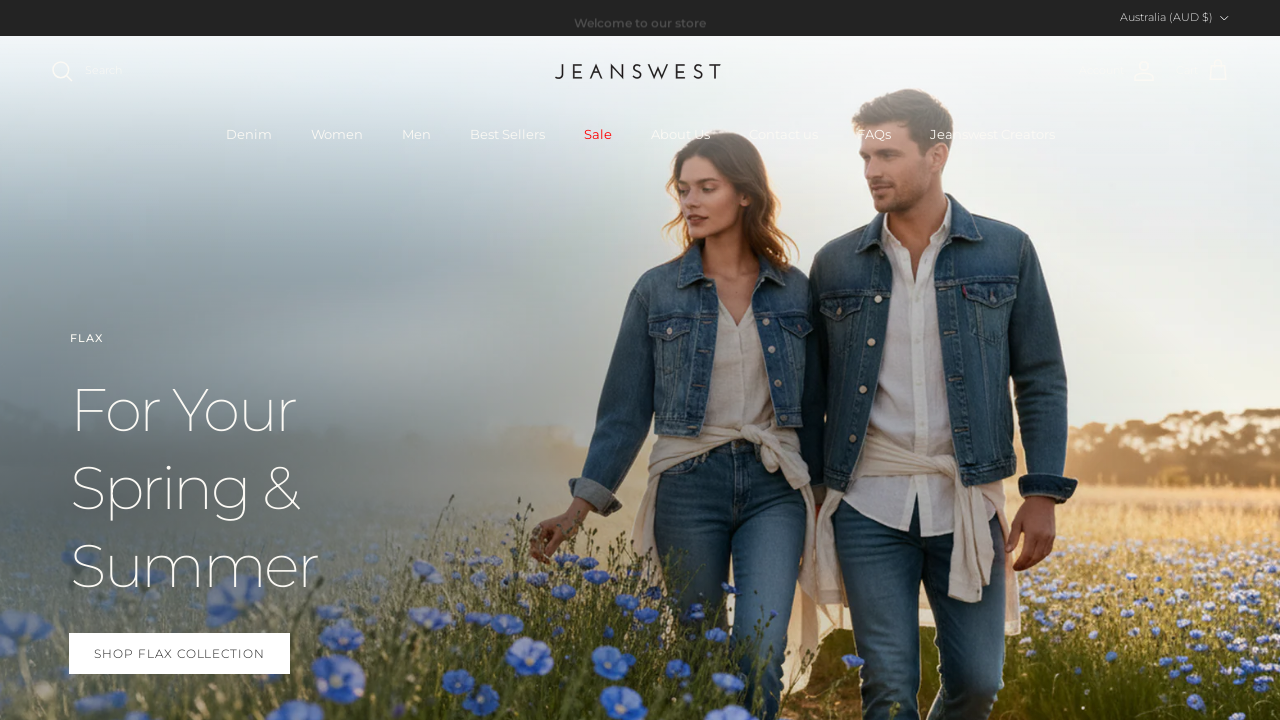

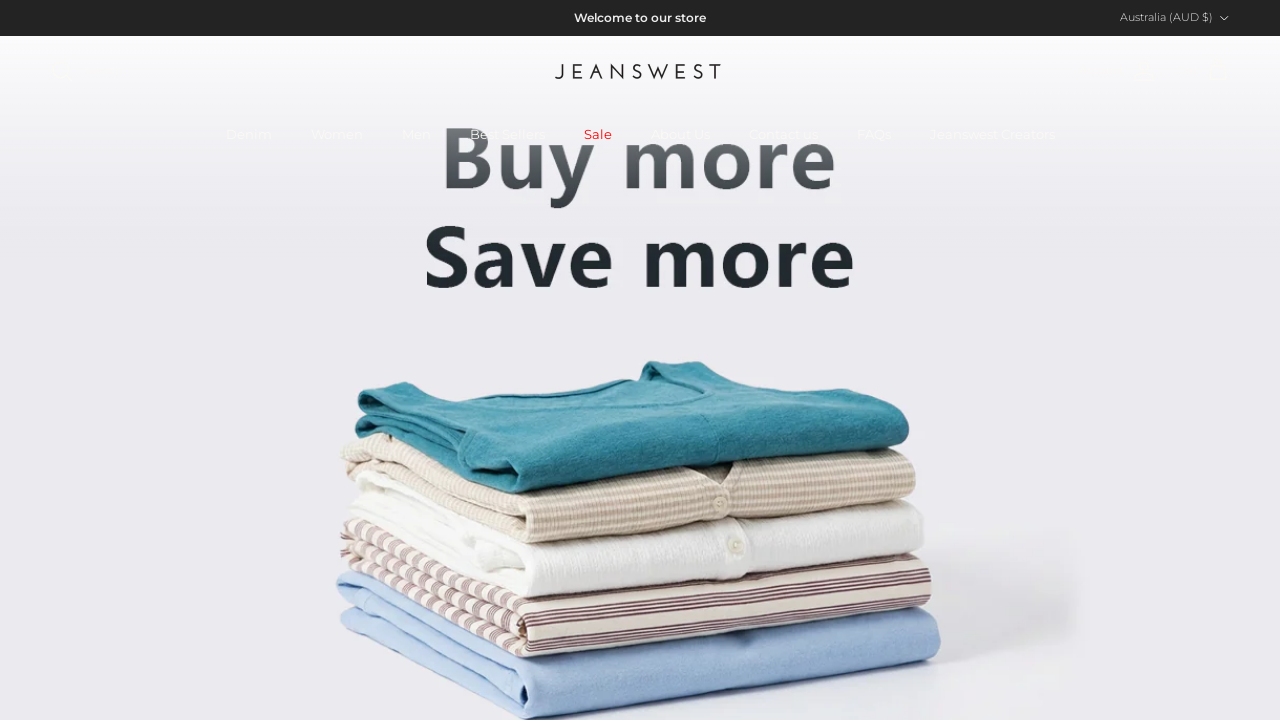